Tests the DemoQA text box form by filling in user name, email (with validation attempts), current address, and permanent address fields, then submitting the form.

Starting URL: https://demoqa.com

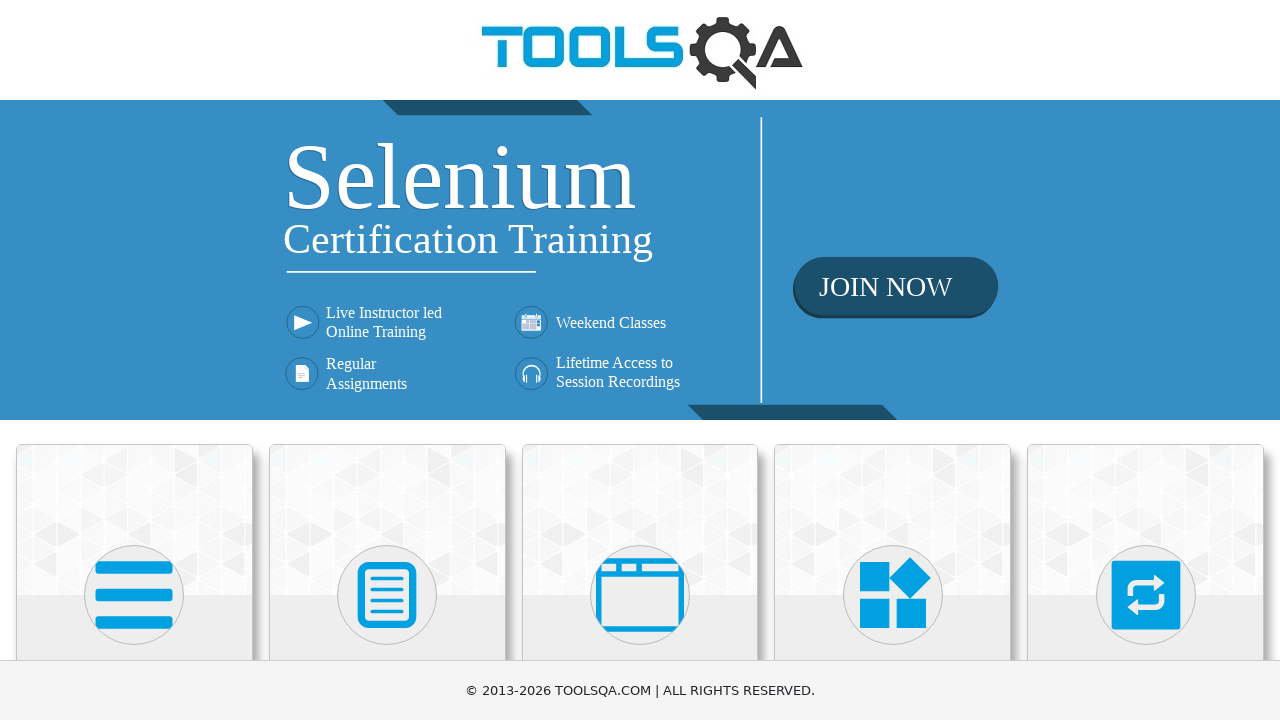

Clicked on Elements card at (134, 595) on xpath=(//div[@class='avatar mx-auto white'])[1]
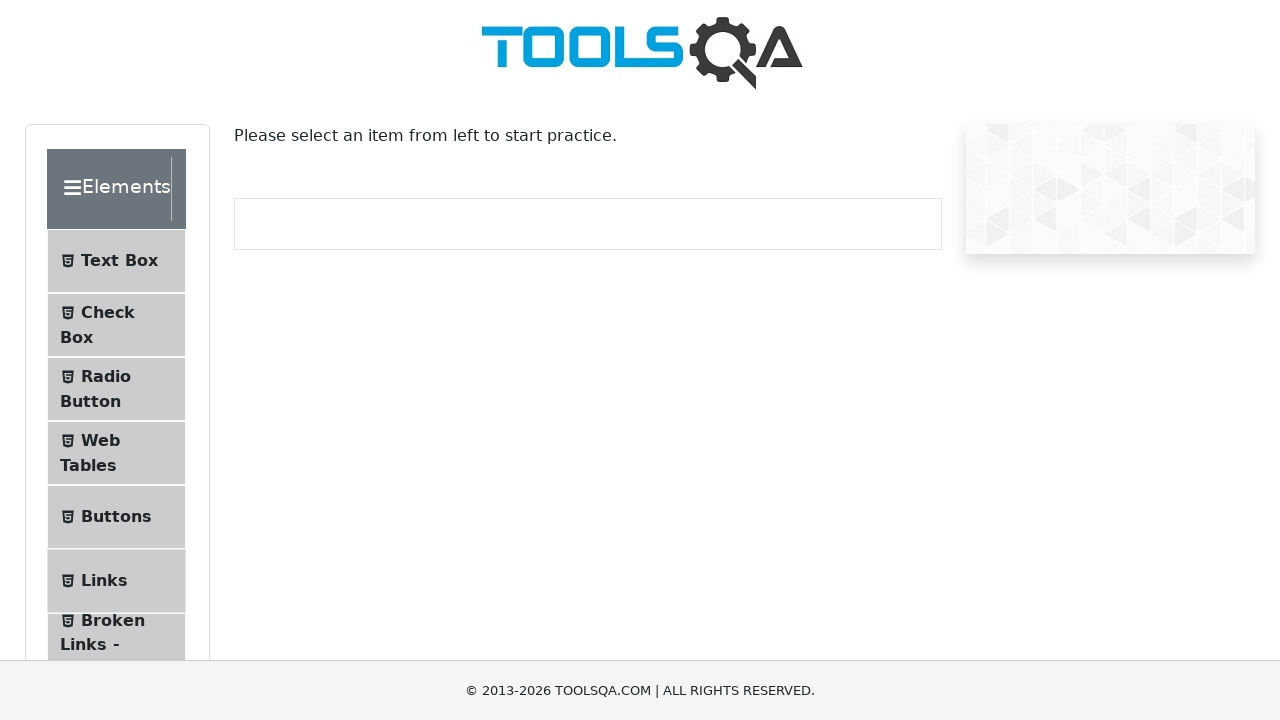

Clicked on Text Box menu item at (116, 261) on #item-0
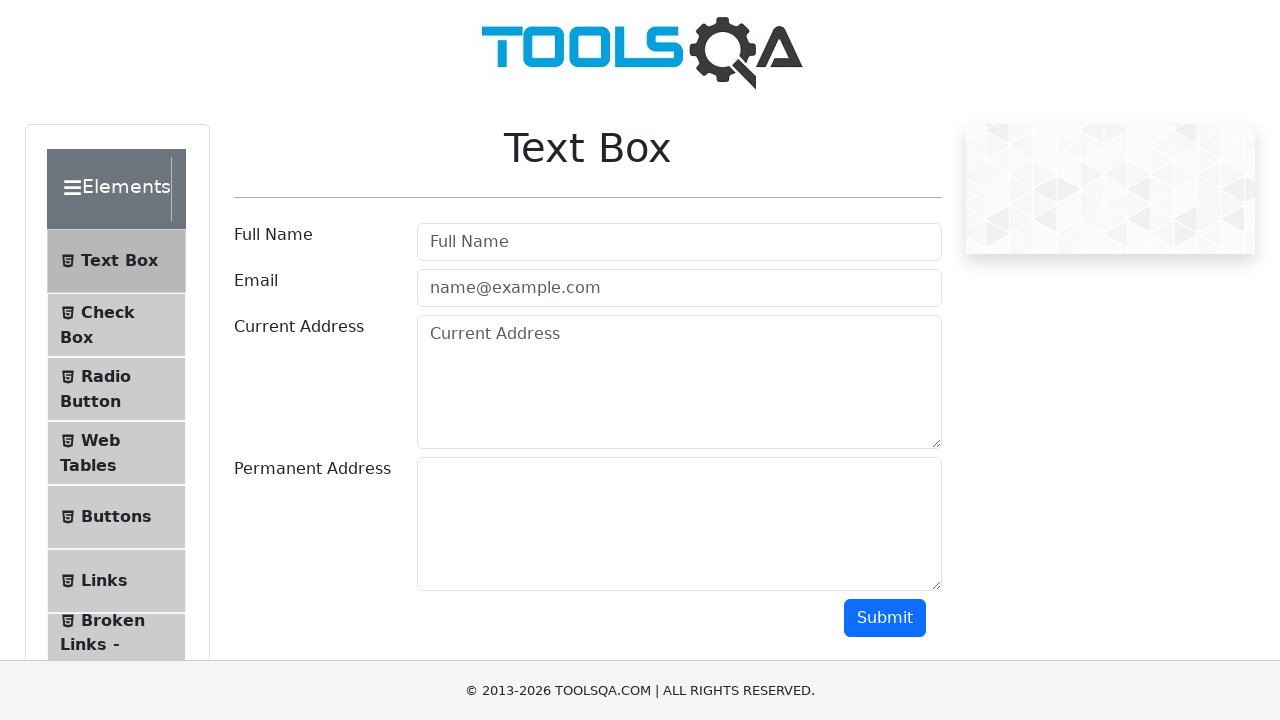

Filled userName field with 'User' on #userName
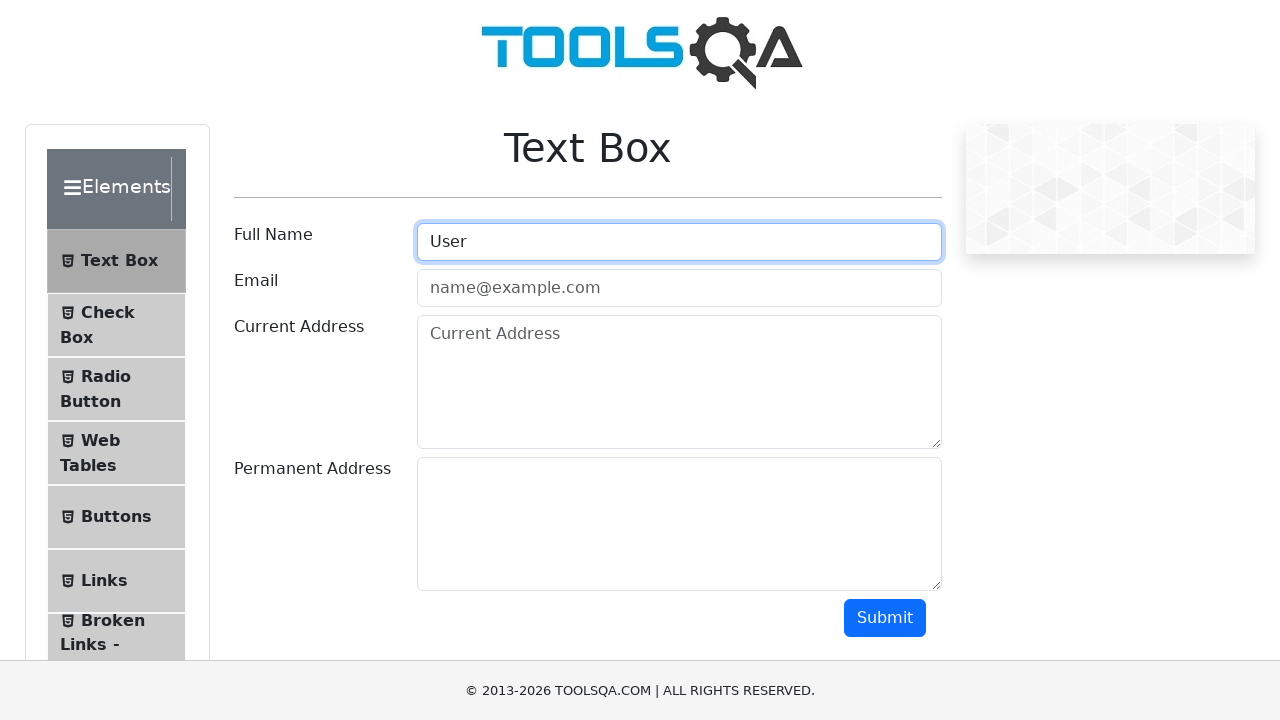

Filled userEmail field with invalid email 'User' on #userEmail
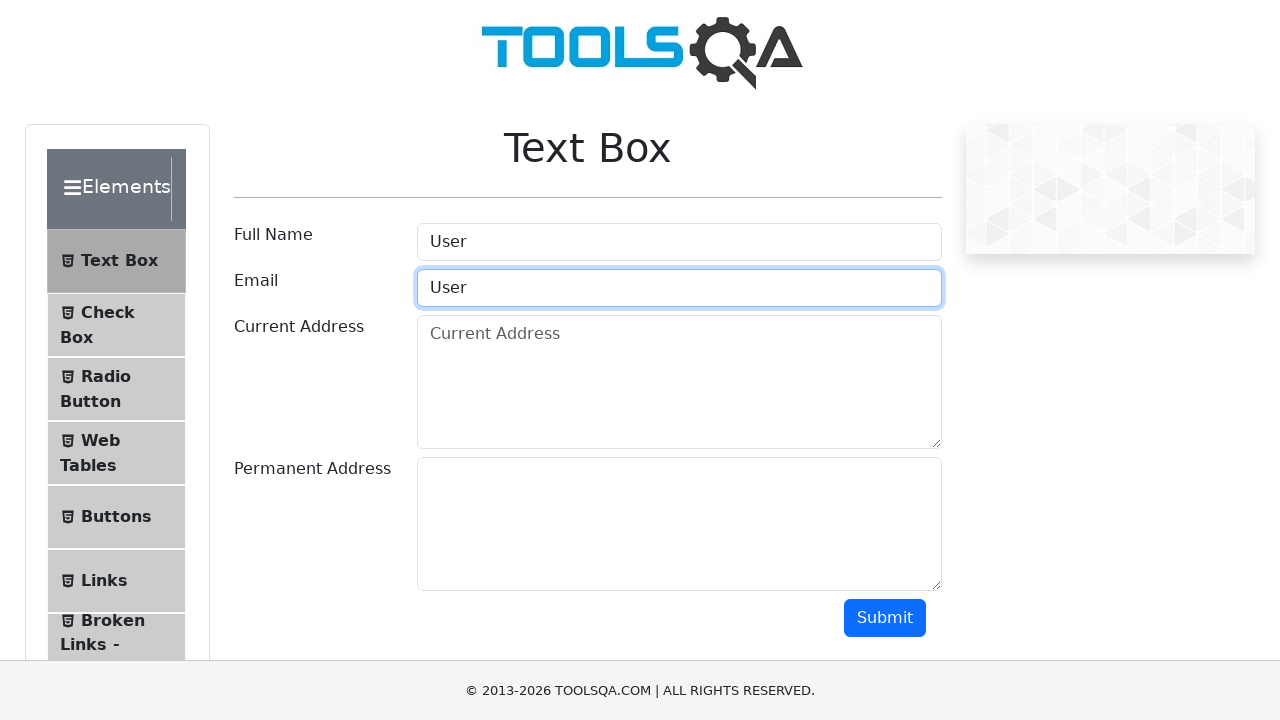

Clicked submit button with invalid email at (885, 618) on #submit
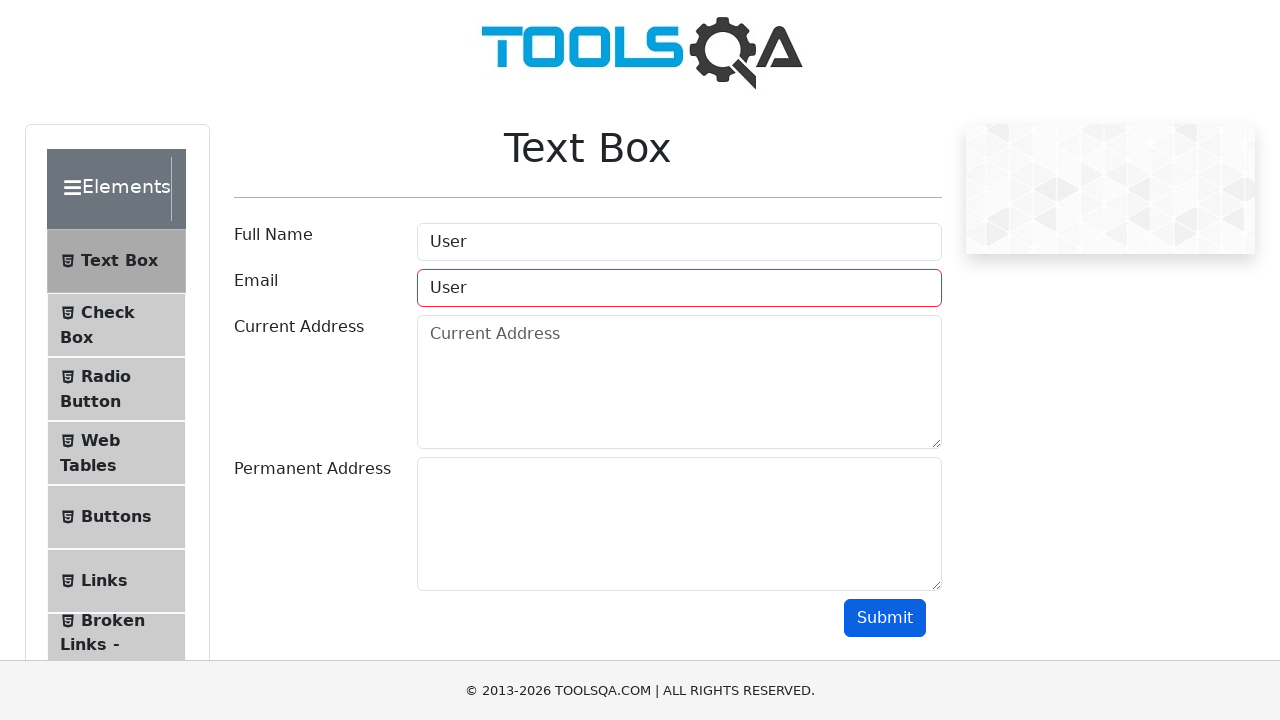

Waited 1 second for validation response
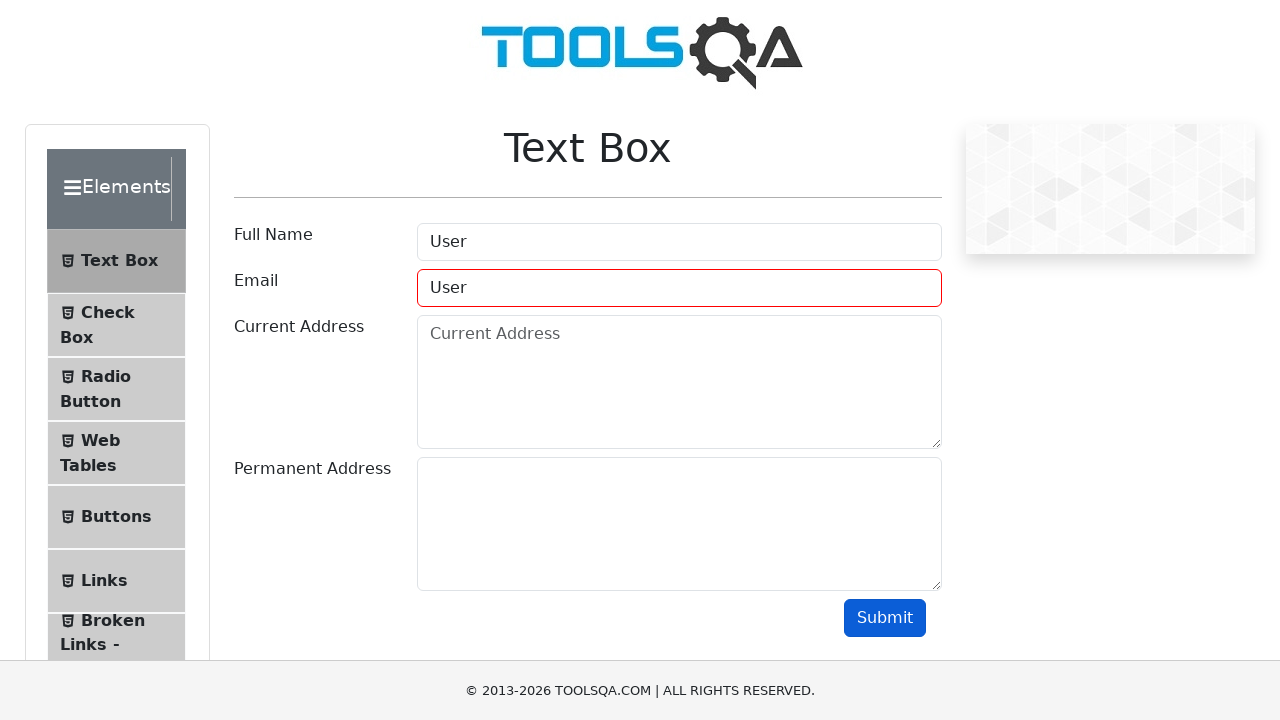

Cleared userEmail field on #userEmail
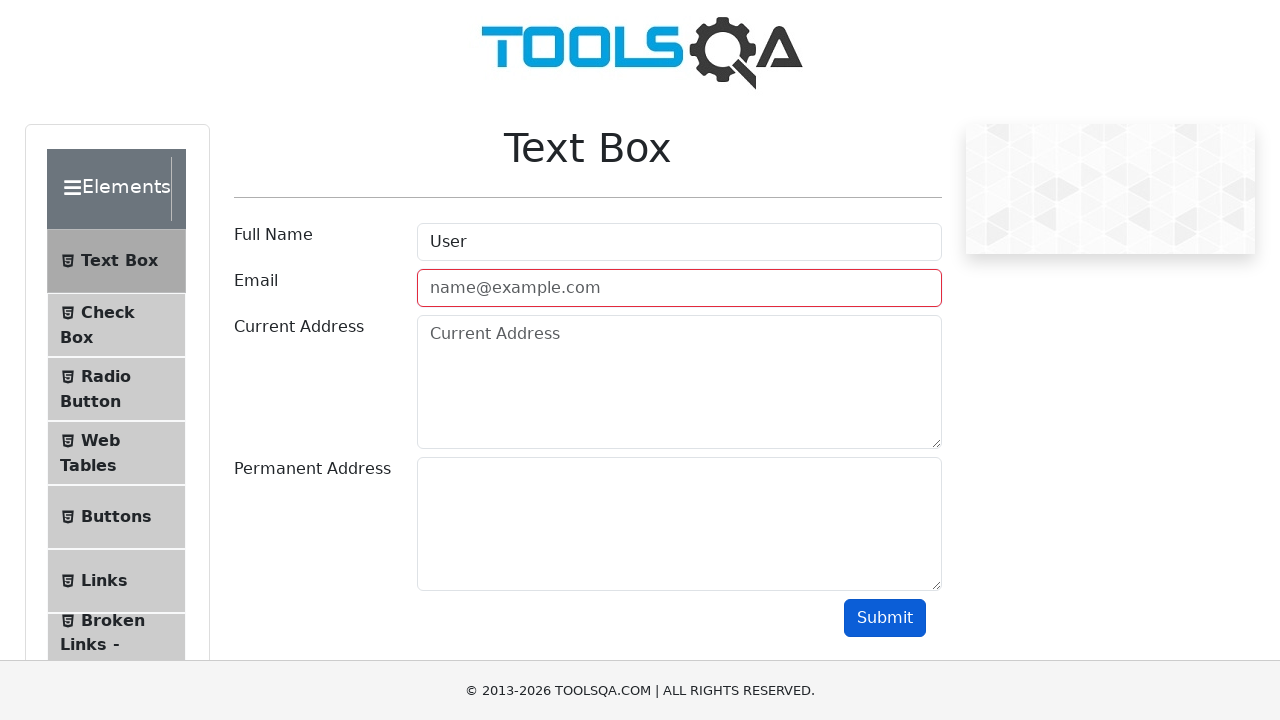

Filled userEmail field with partial email 'User@' on #userEmail
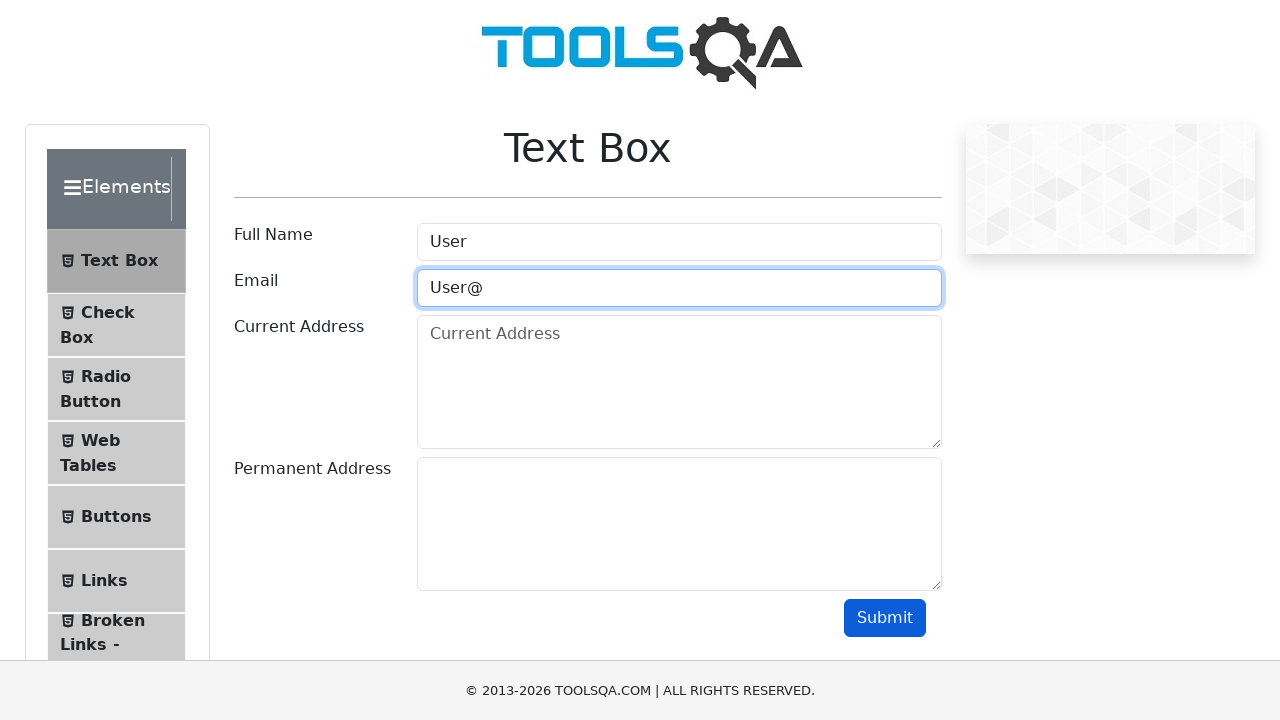

Clicked submit button with partial email at (885, 618) on #submit
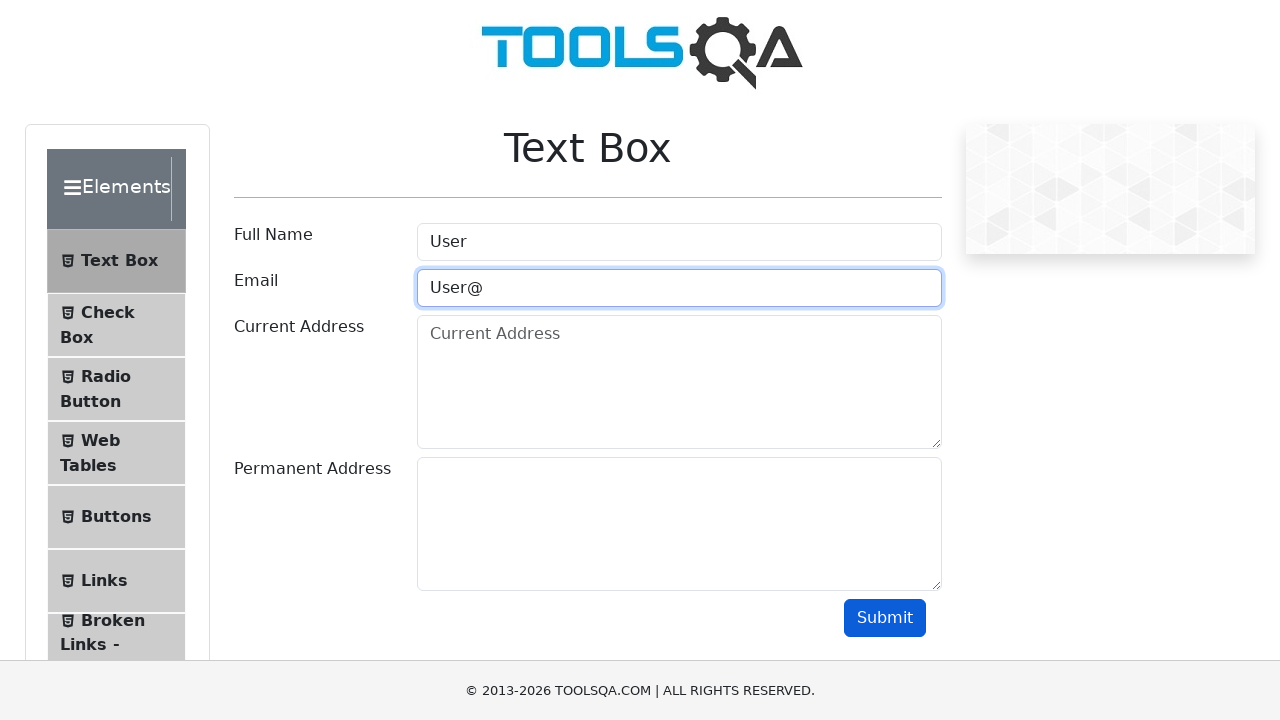

Waited 1 second for validation response
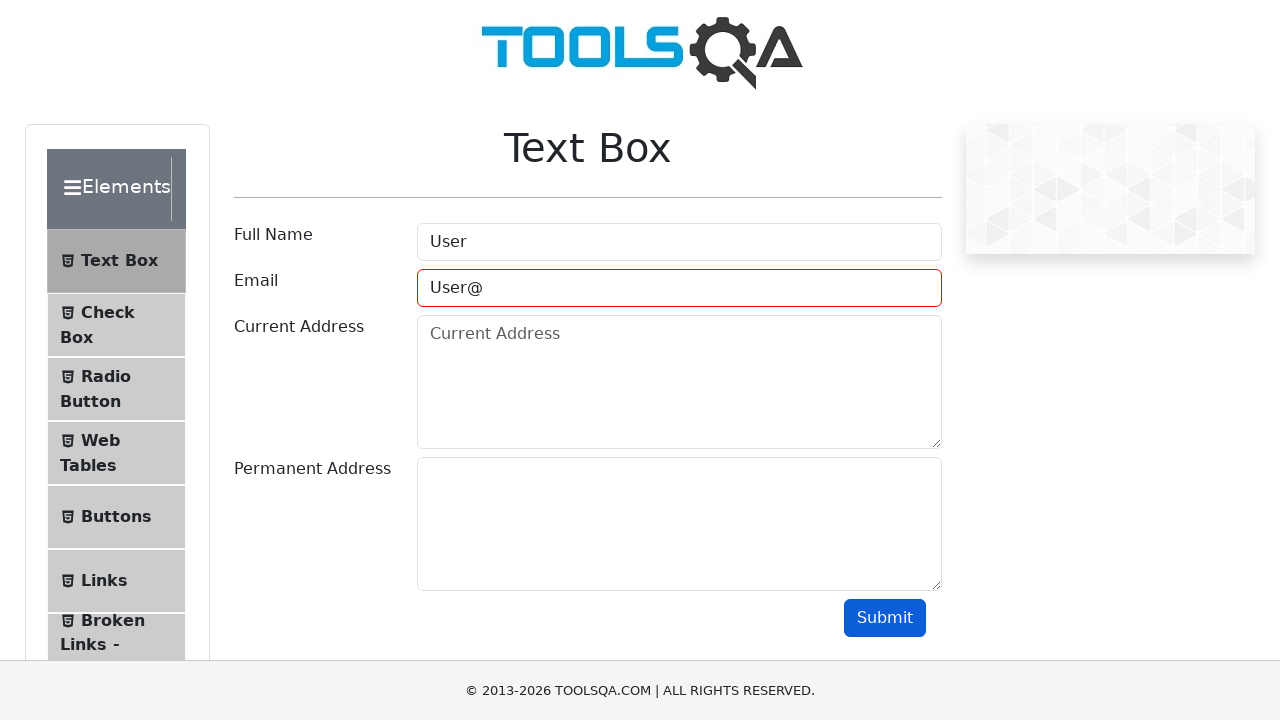

Cleared userEmail field on #userEmail
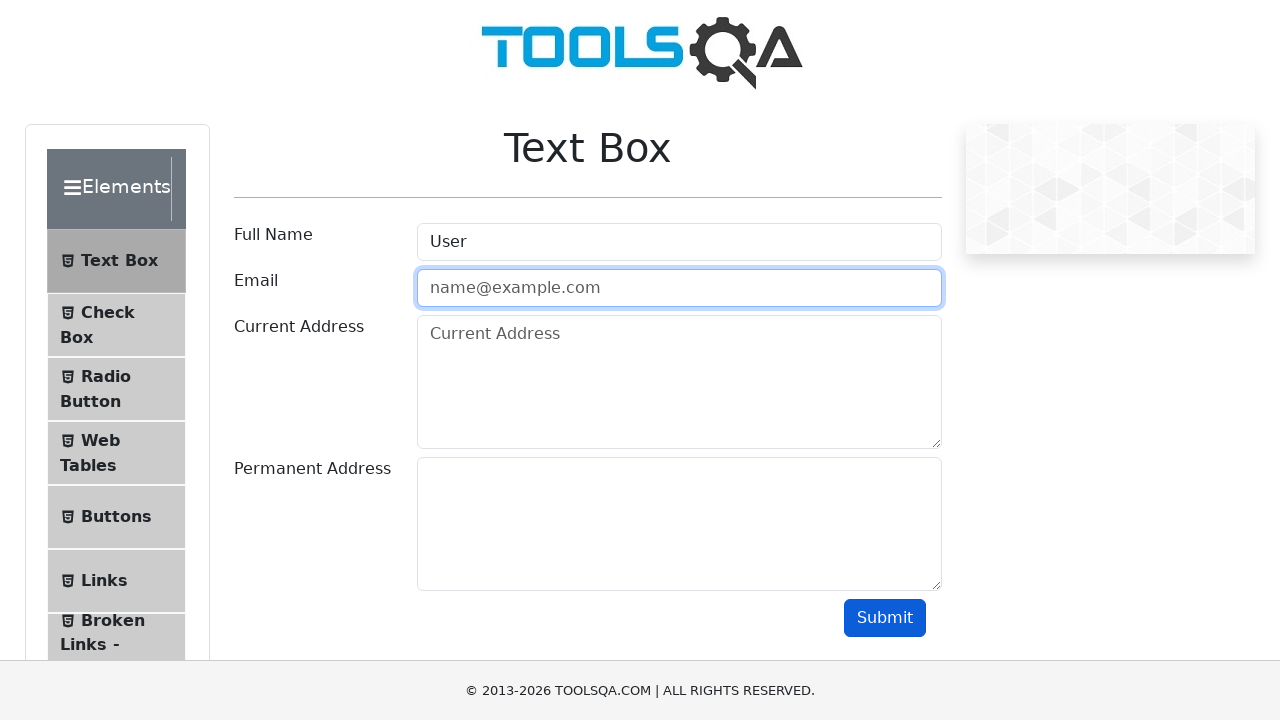

Filled userEmail field with valid email 'User@gmail.com' on #userEmail
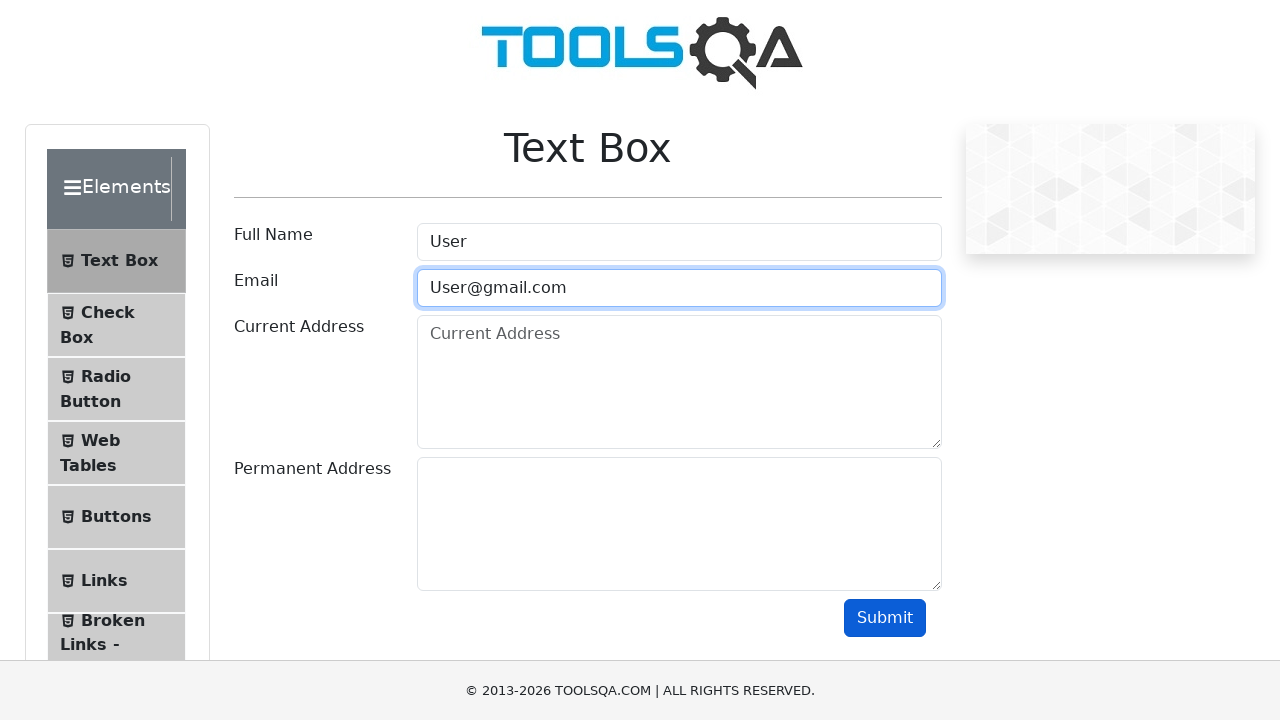

Filled currentAddress field with 'Current Address' on #currentAddress
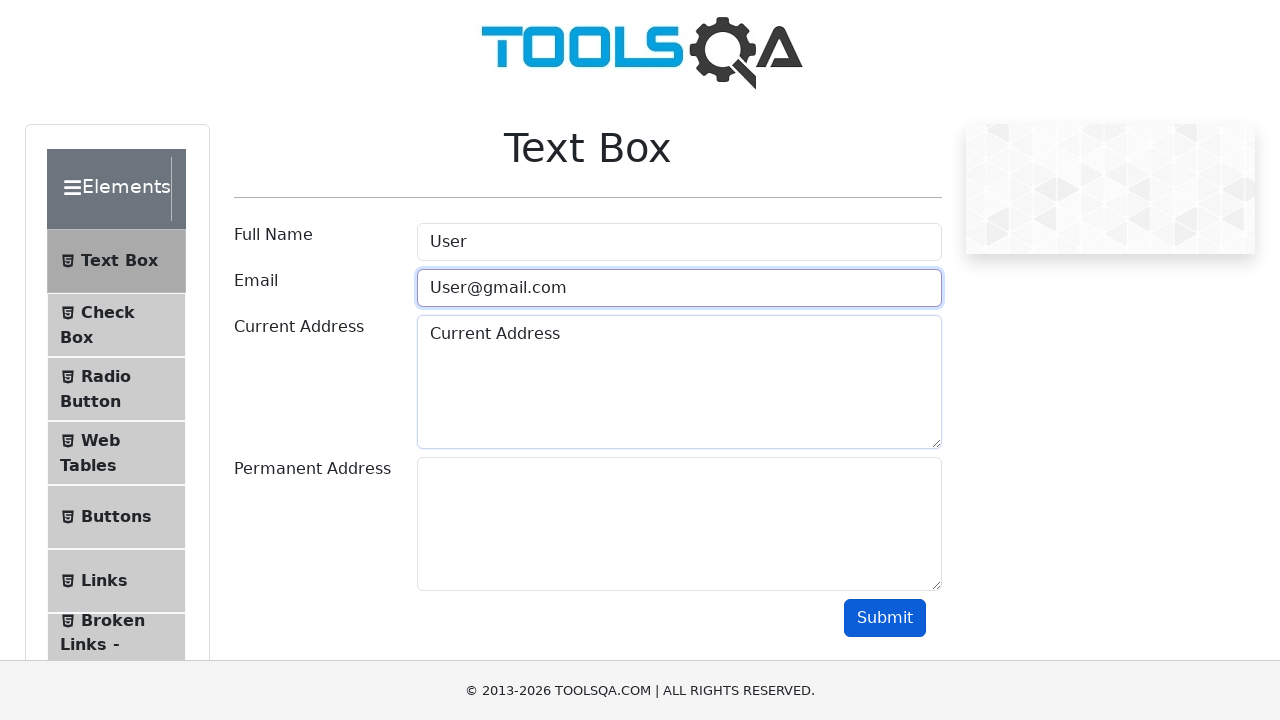

Filled permanentAddress field with 'Permanent Address' on #permanentAddress
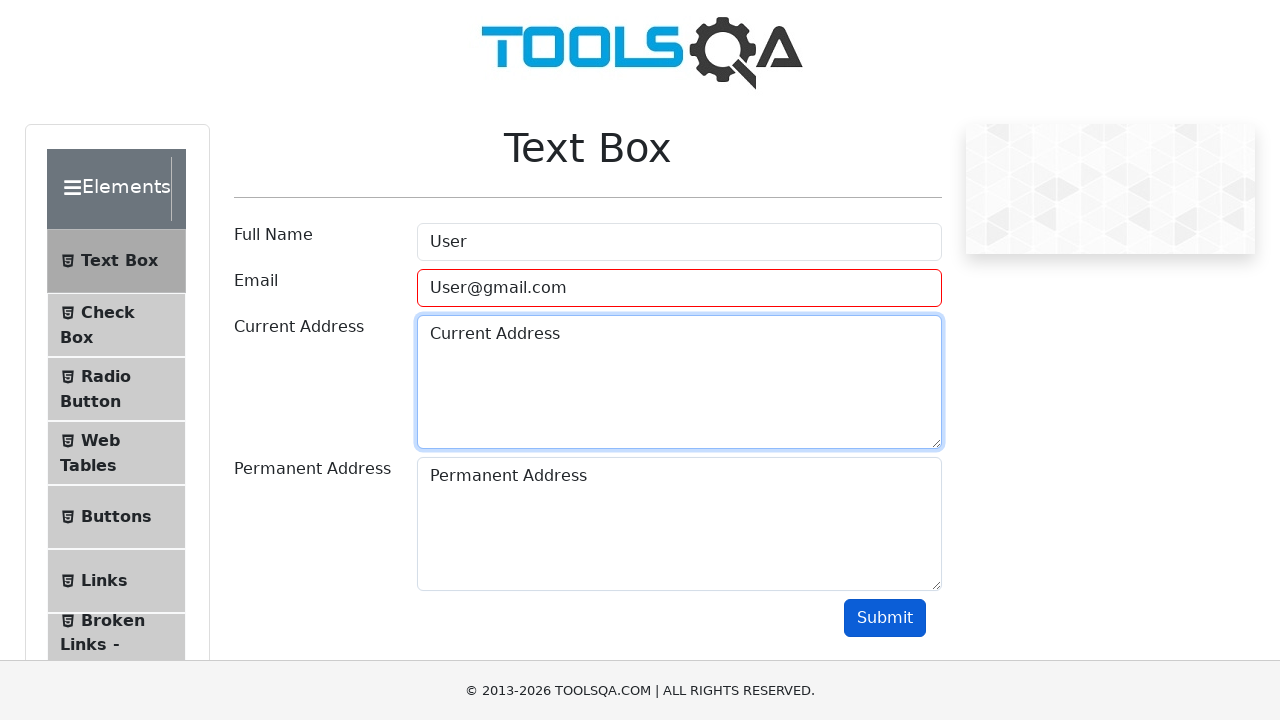

Clicked submit button to submit the form at (885, 618) on #submit
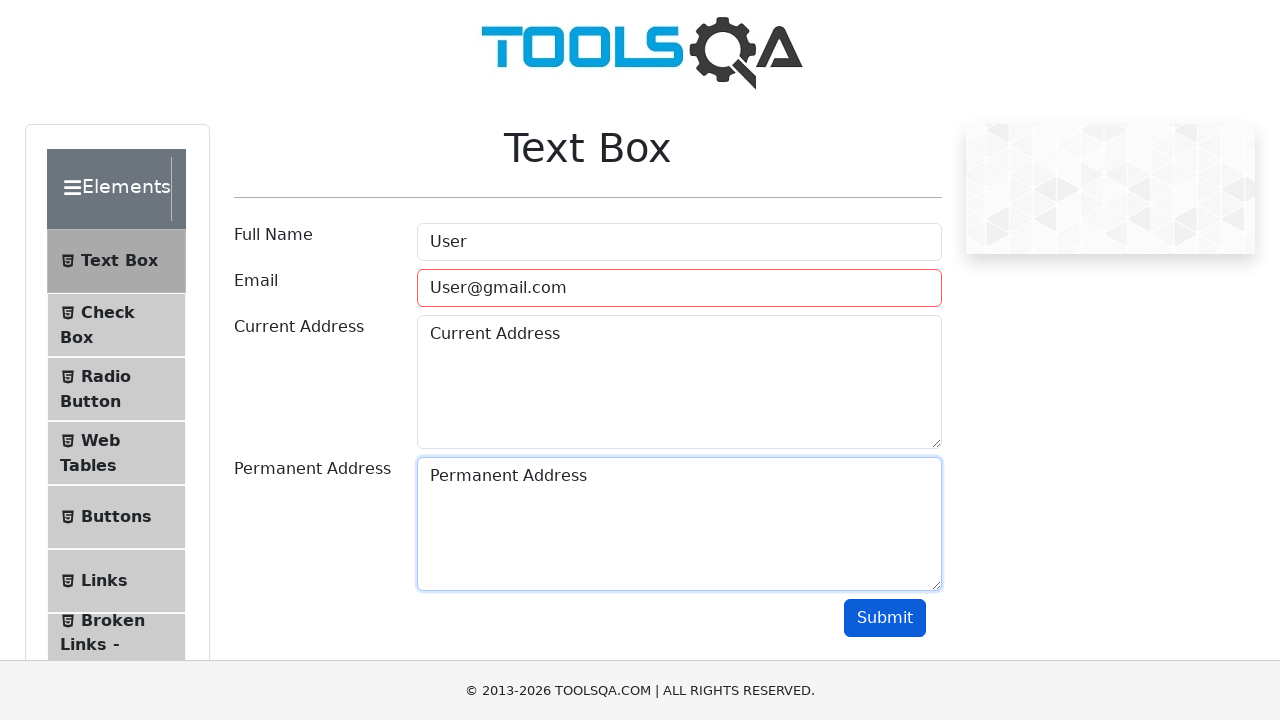

Form submission result appeared
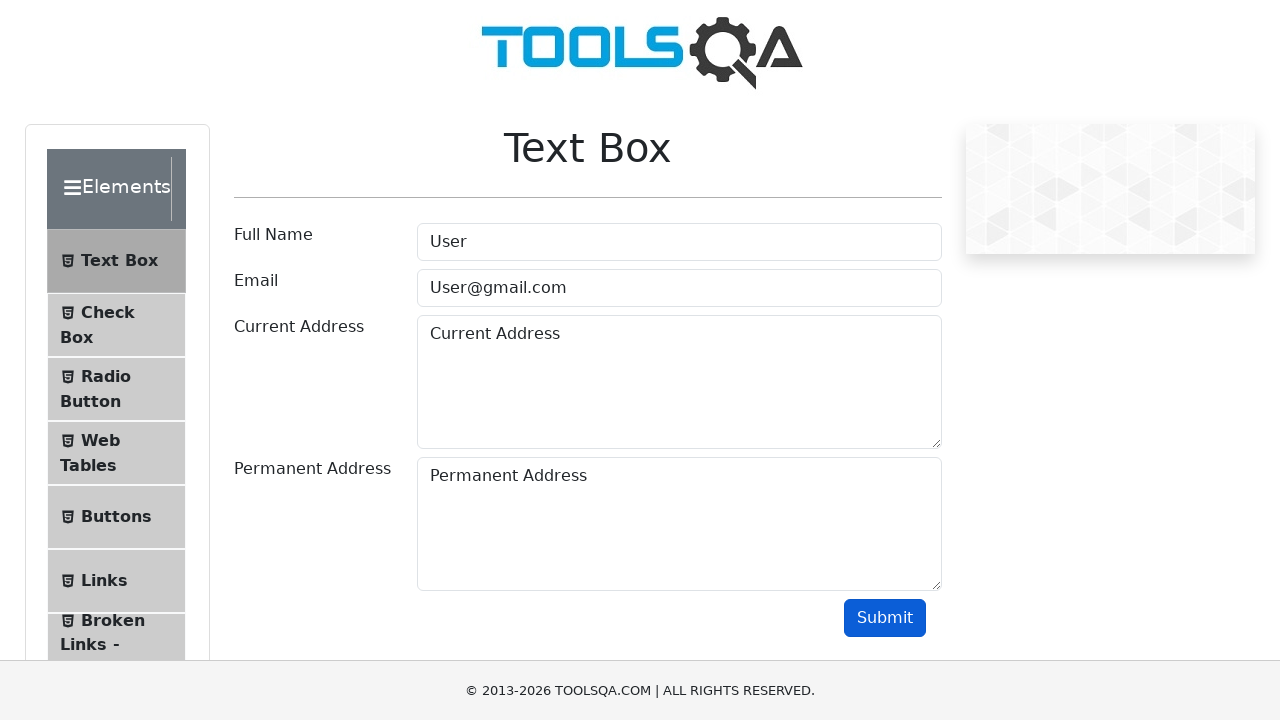

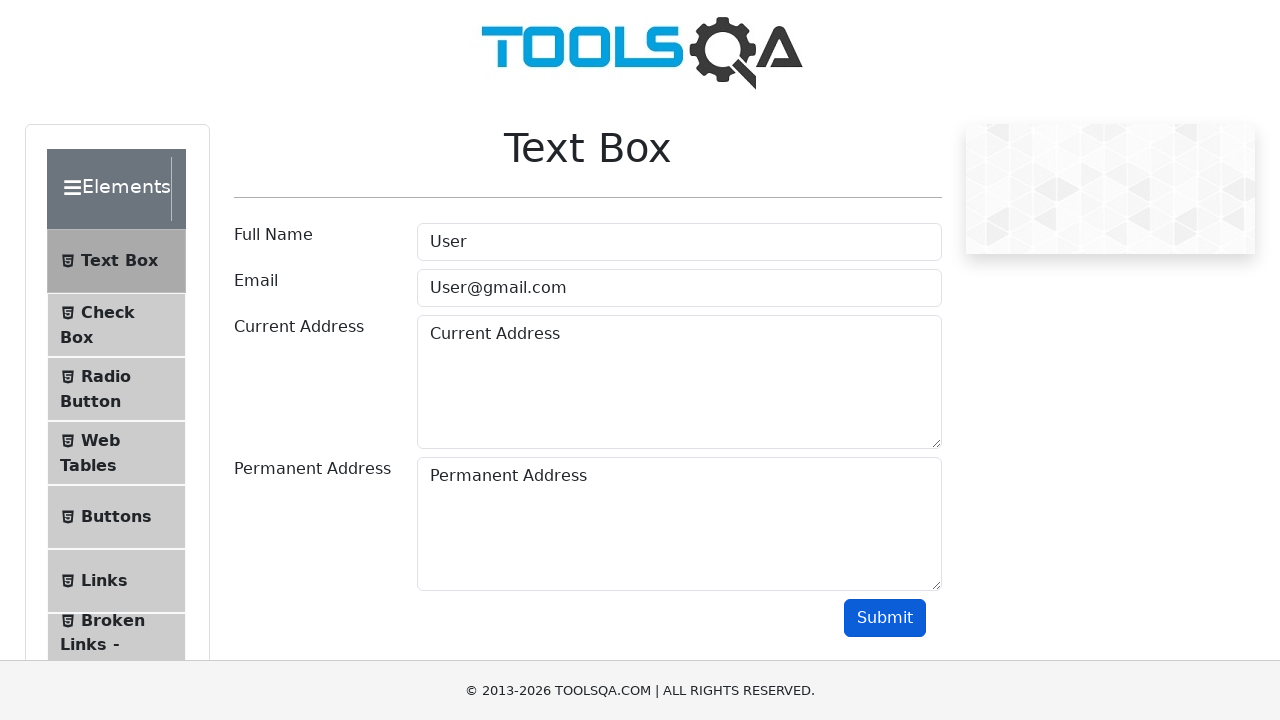